Tests the contact us form submission by navigating to the contact page, filling in name, email, and message fields

Starting URL: https://shopdemo-alex-hot.koyeb.app/

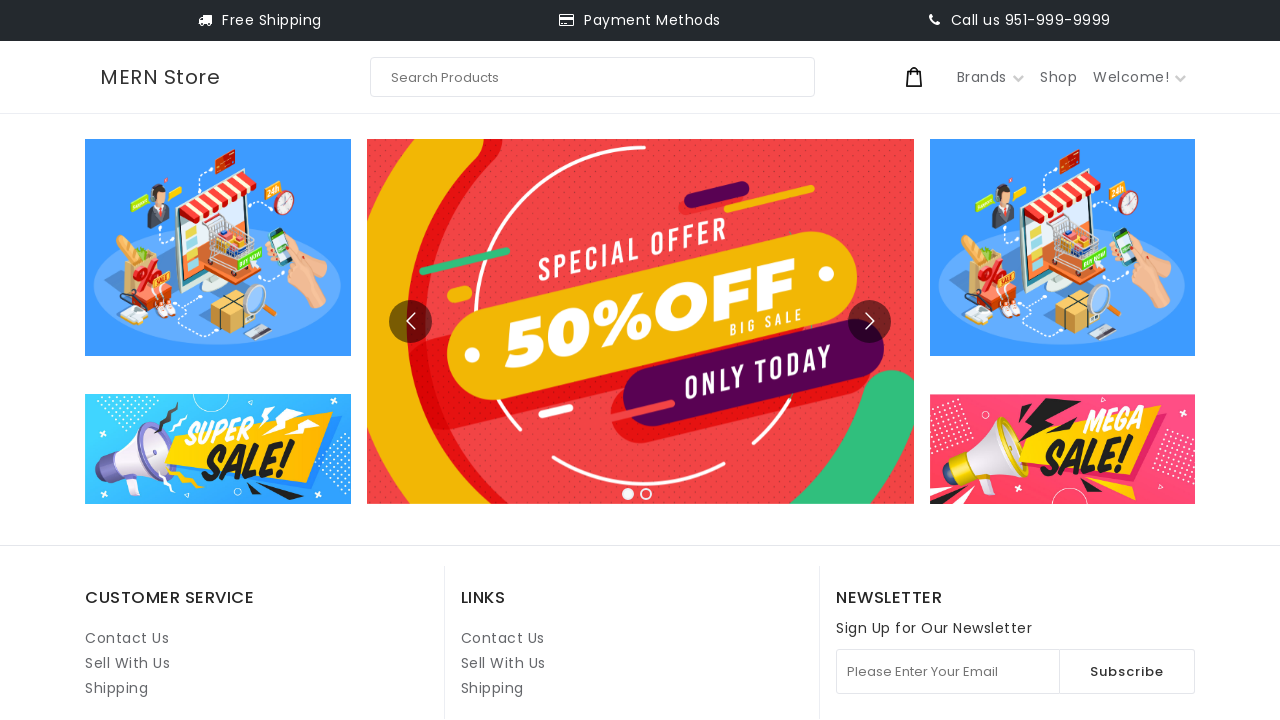

Clicked on Contact Us link at (503, 638) on internal:role=link[name="Contact Us"i] >> nth=1
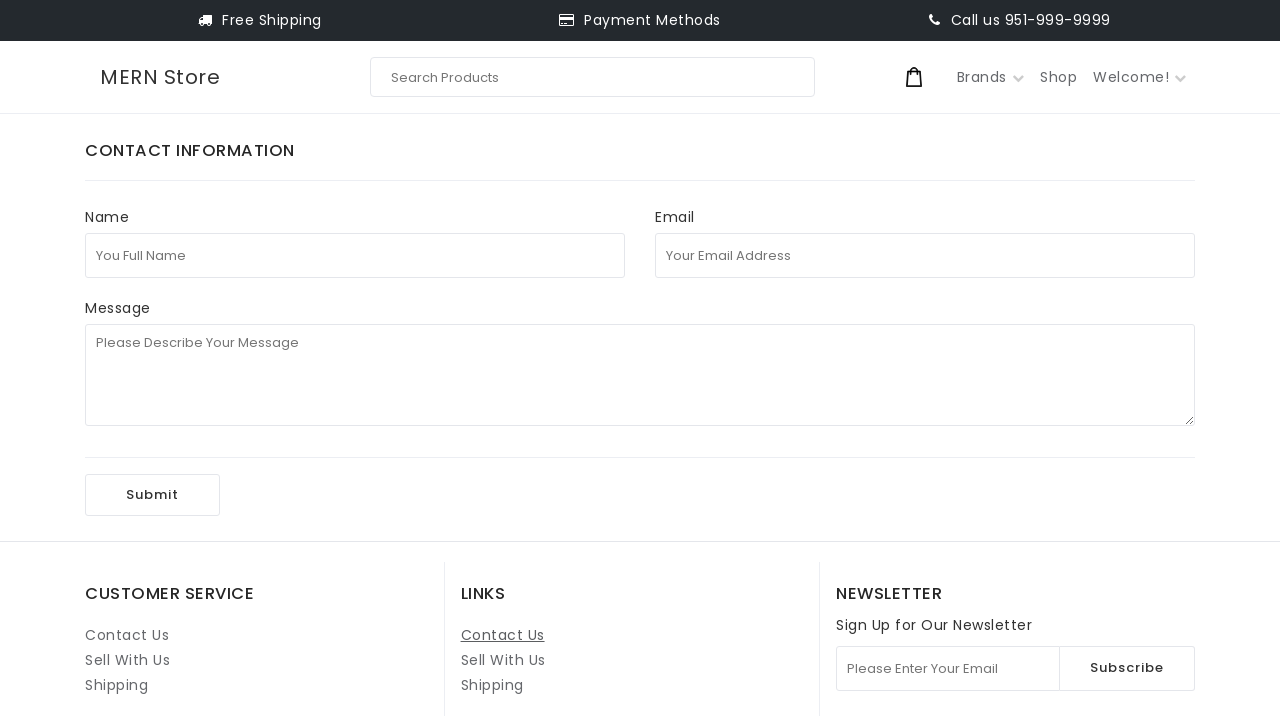

Clicked on full name field at (355, 255) on internal:attr=[placeholder="You Full Name"i]
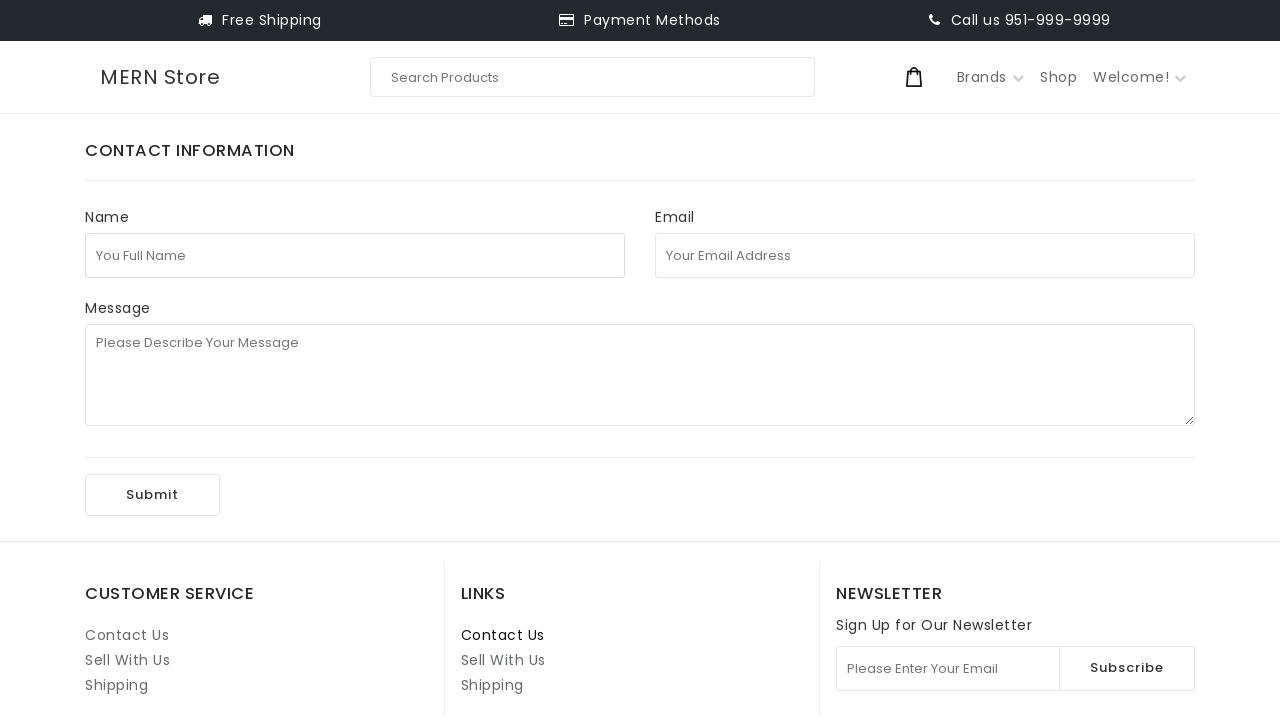

Filled full name field with 'test123' on internal:attr=[placeholder="You Full Name"i]
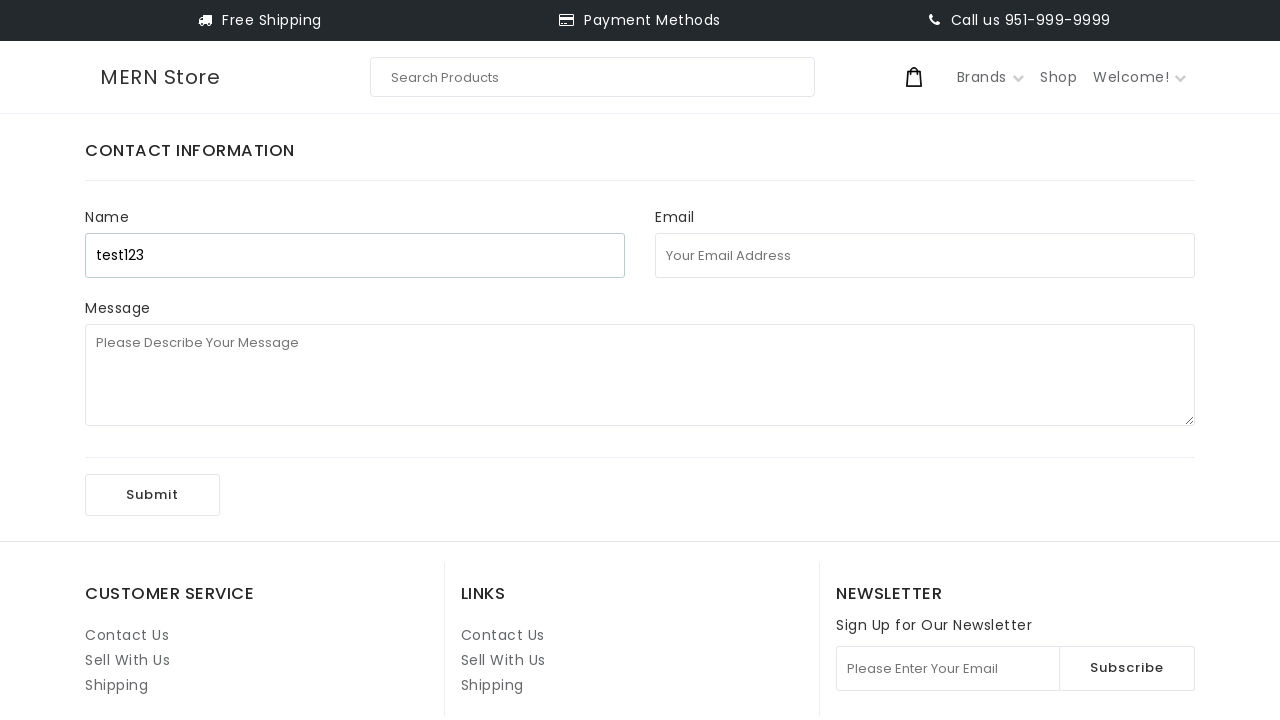

Clicked on email address field at (925, 255) on internal:attr=[placeholder="Your Email Address"i]
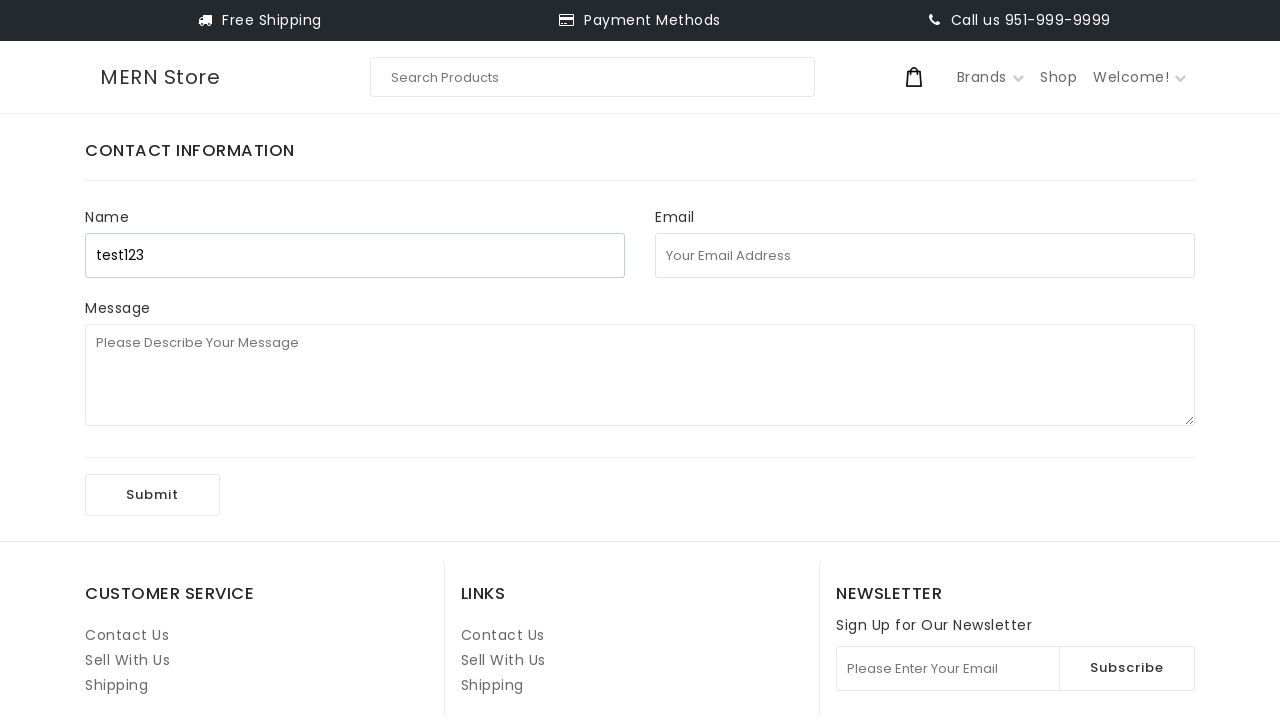

Filled email address field with 'testuser8472@uuu.com' on internal:attr=[placeholder="Your Email Address"i]
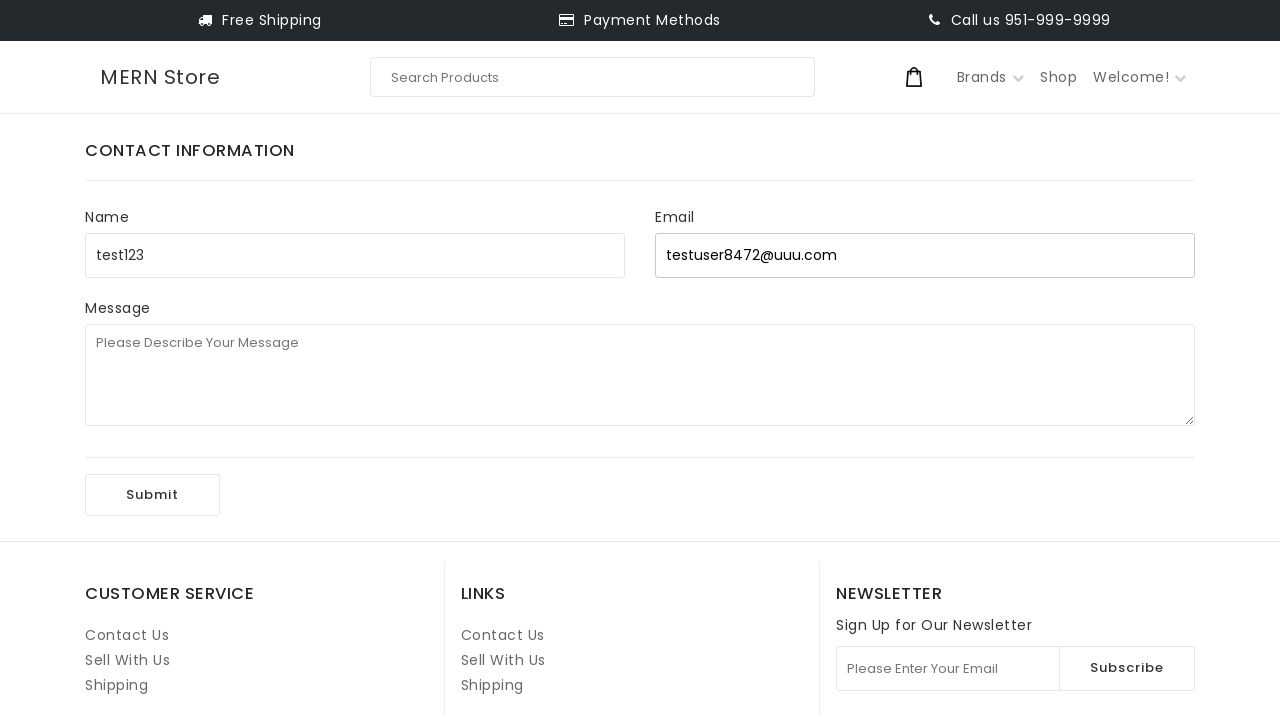

Clicked on message field at (640, 375) on internal:attr=[placeholder="Please Describe Your Message"i]
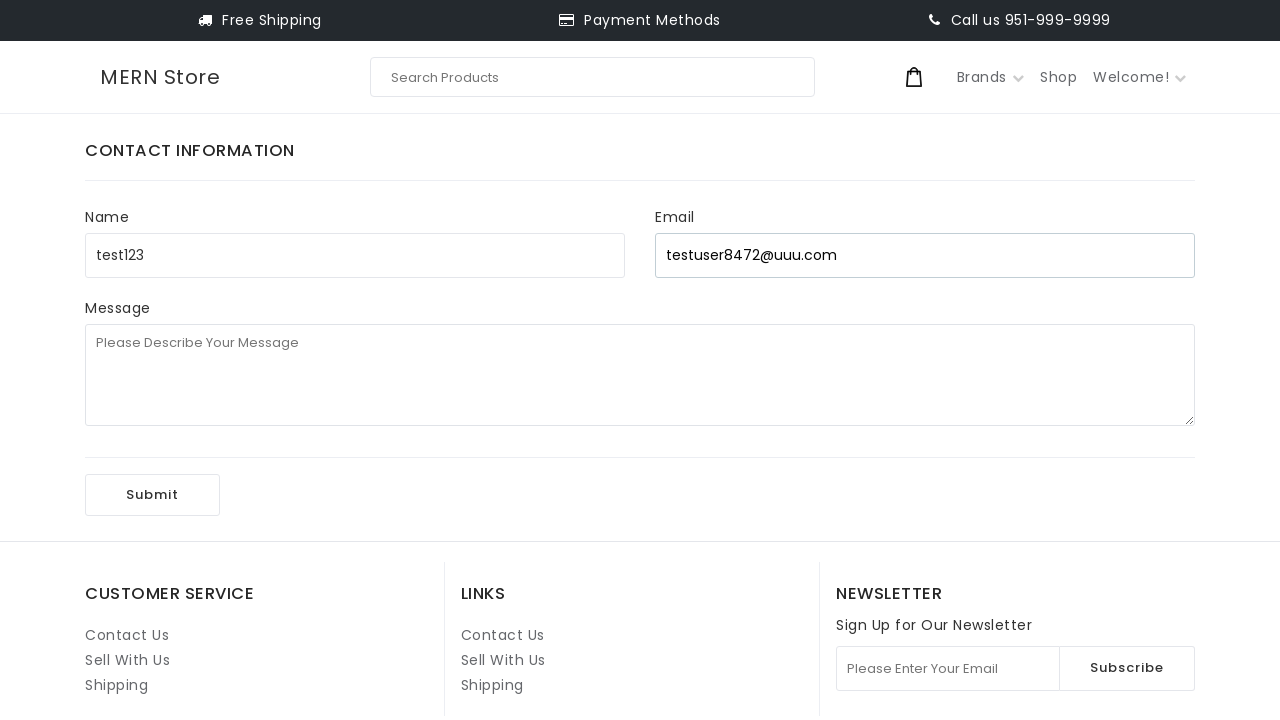

Filled message field with '1st playwright test' on internal:attr=[placeholder="Please Describe Your Message"i]
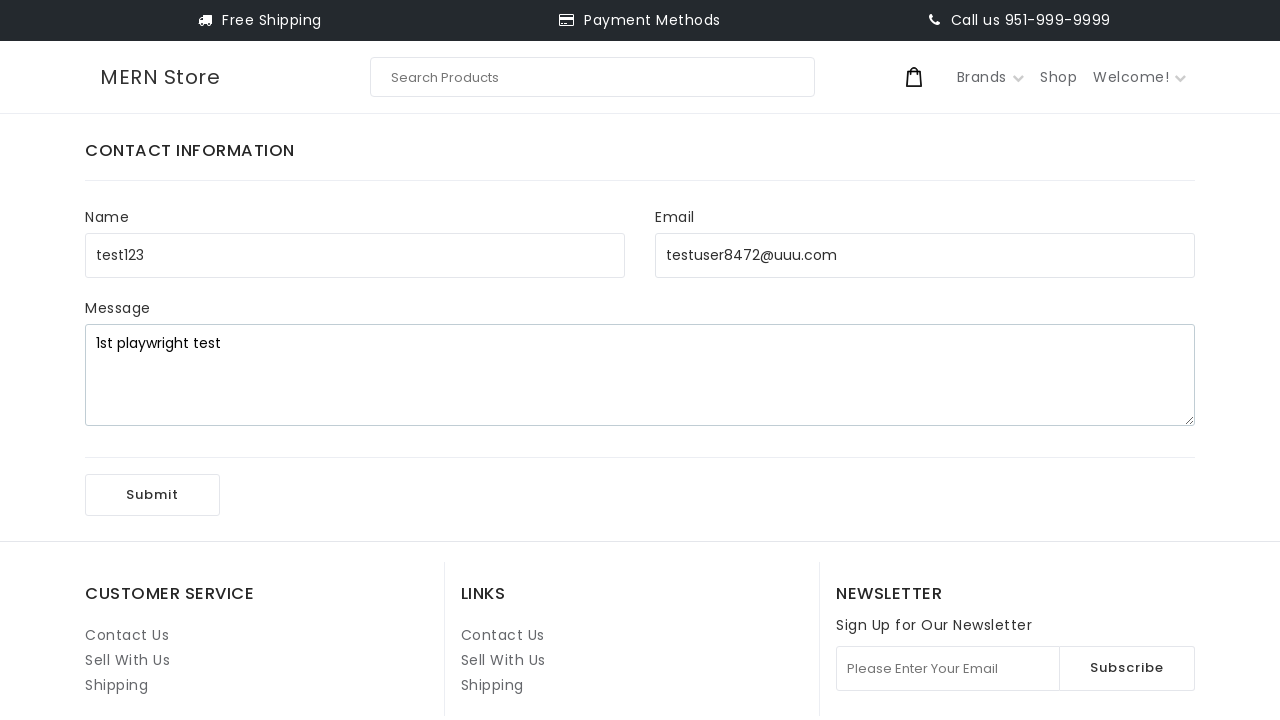

Verified full name field is present in the DOM
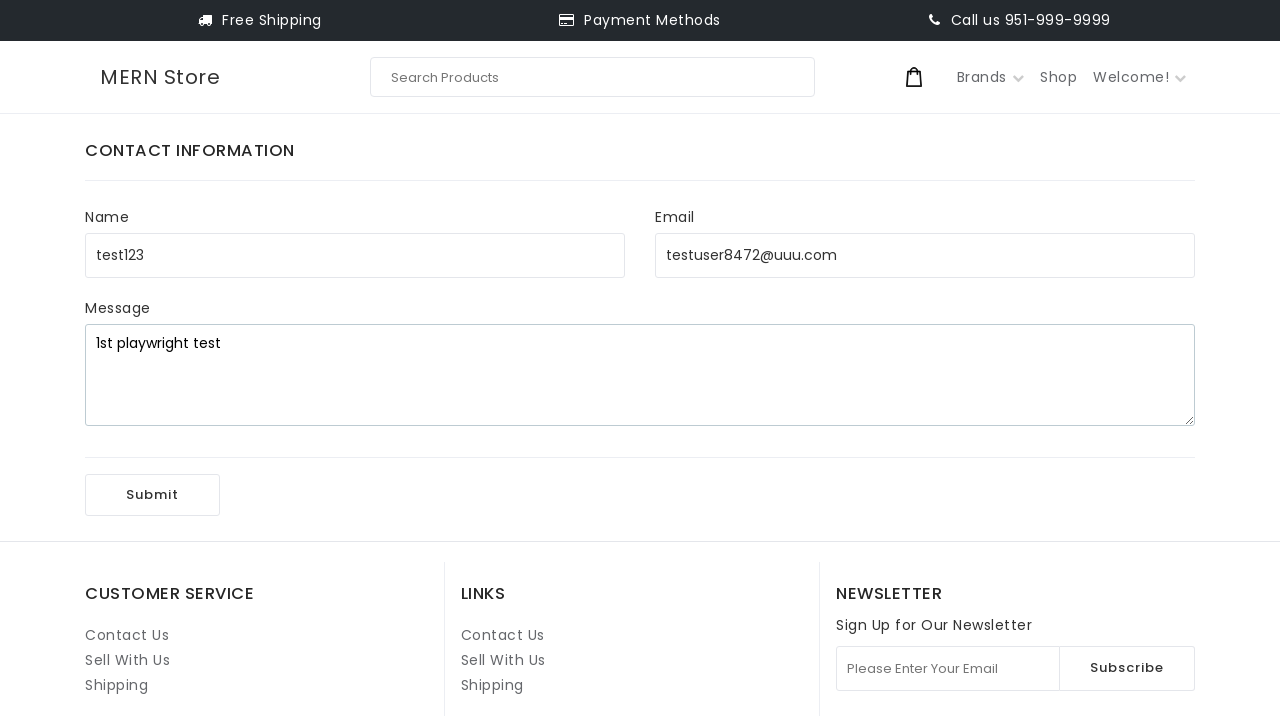

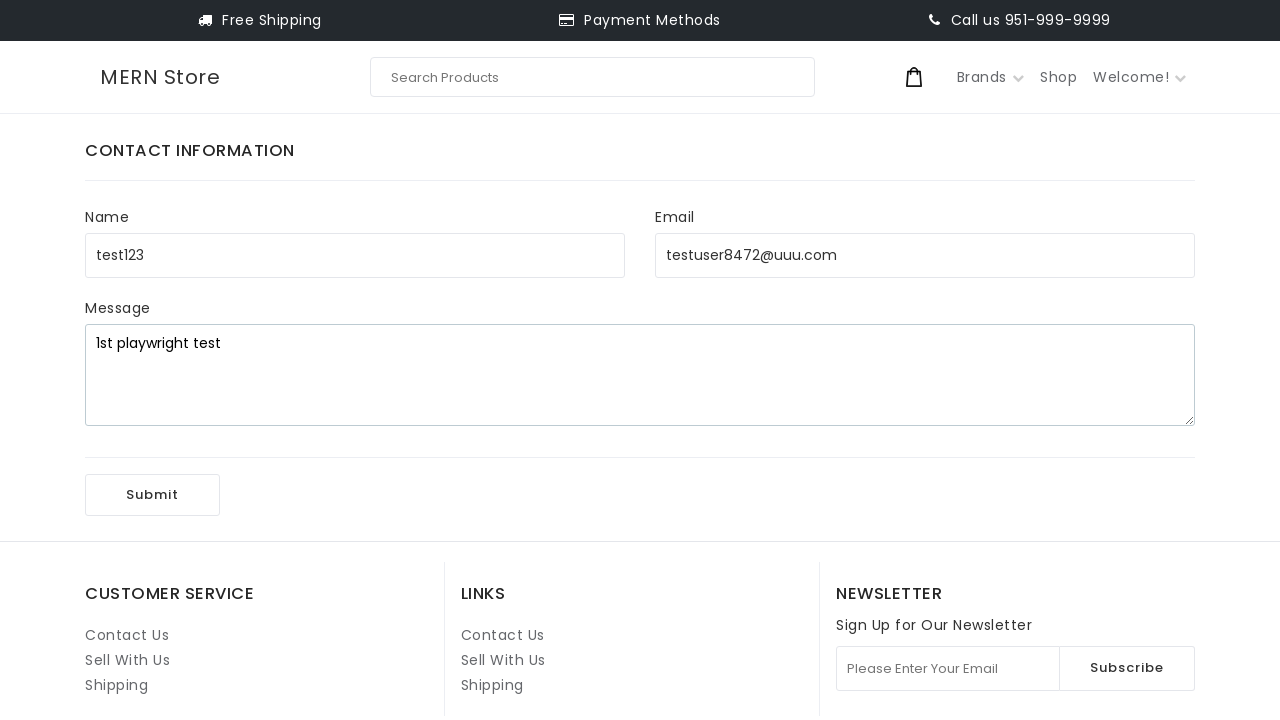